Tests un-marking items as complete by checking and then unchecking a todo item.

Starting URL: https://demo.playwright.dev/todomvc

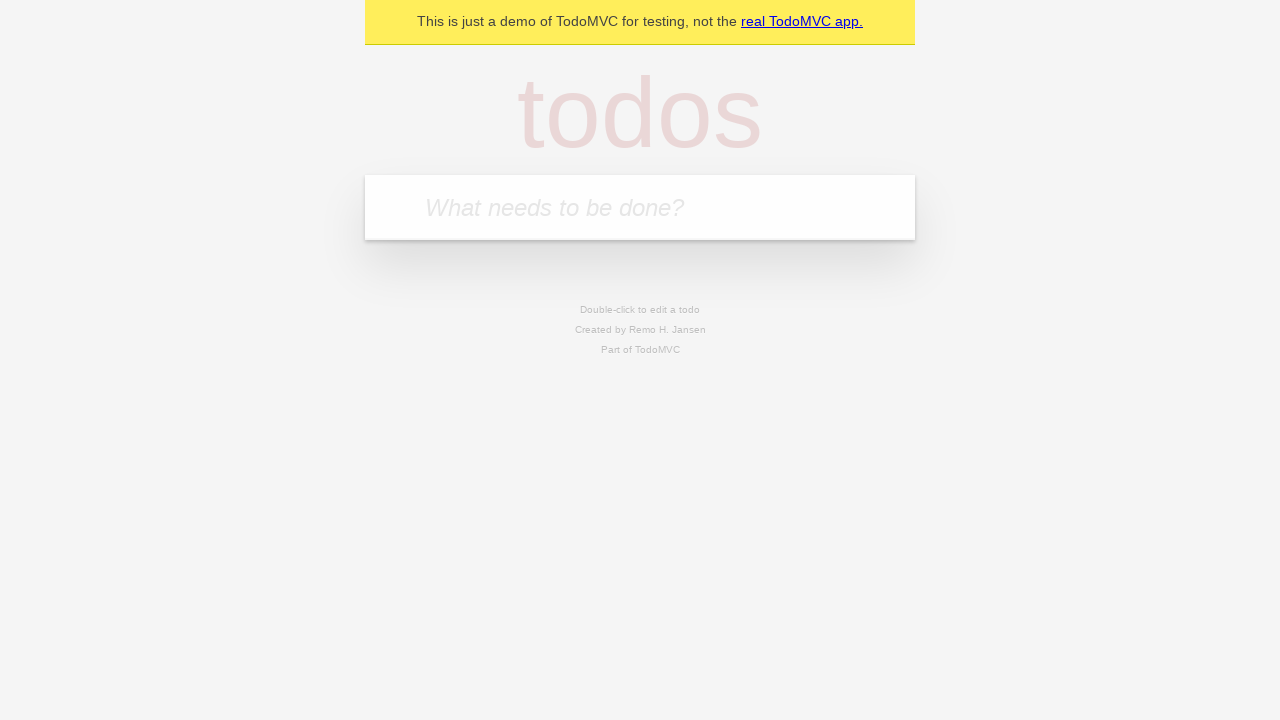

Filled new todo field with 'buy some cheese' on .new-todo
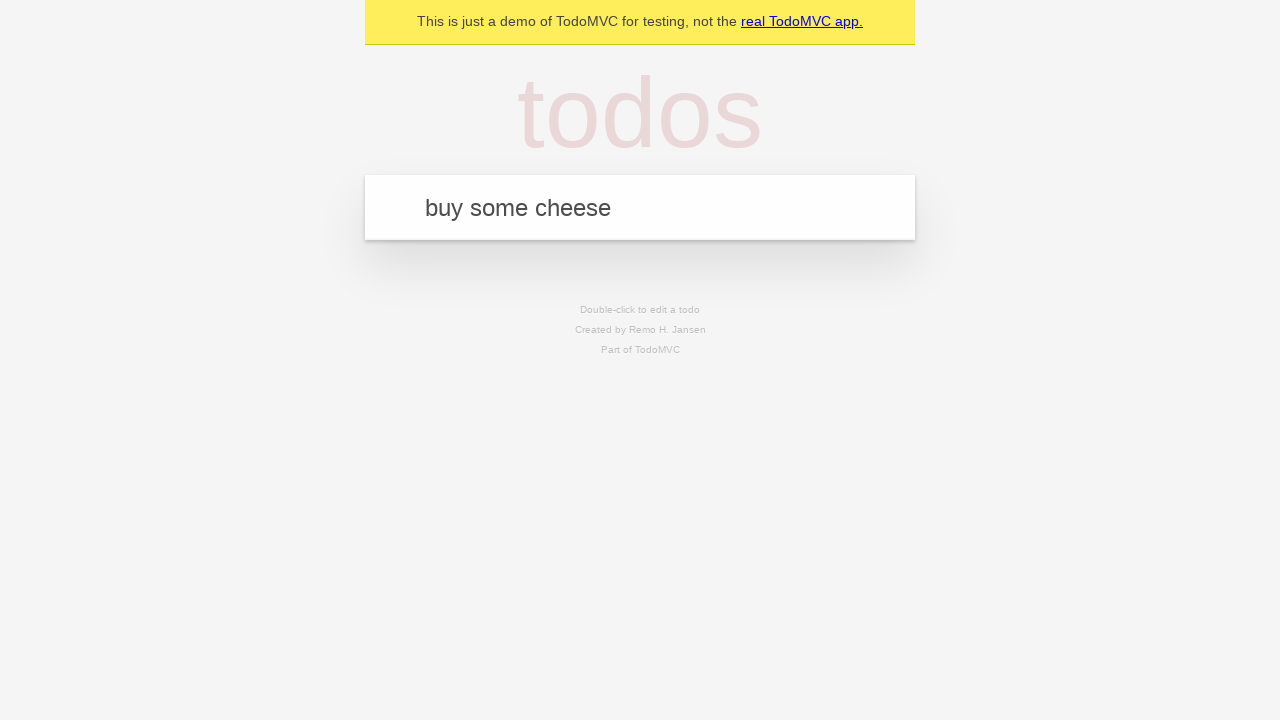

Pressed Enter to create first todo item on .new-todo
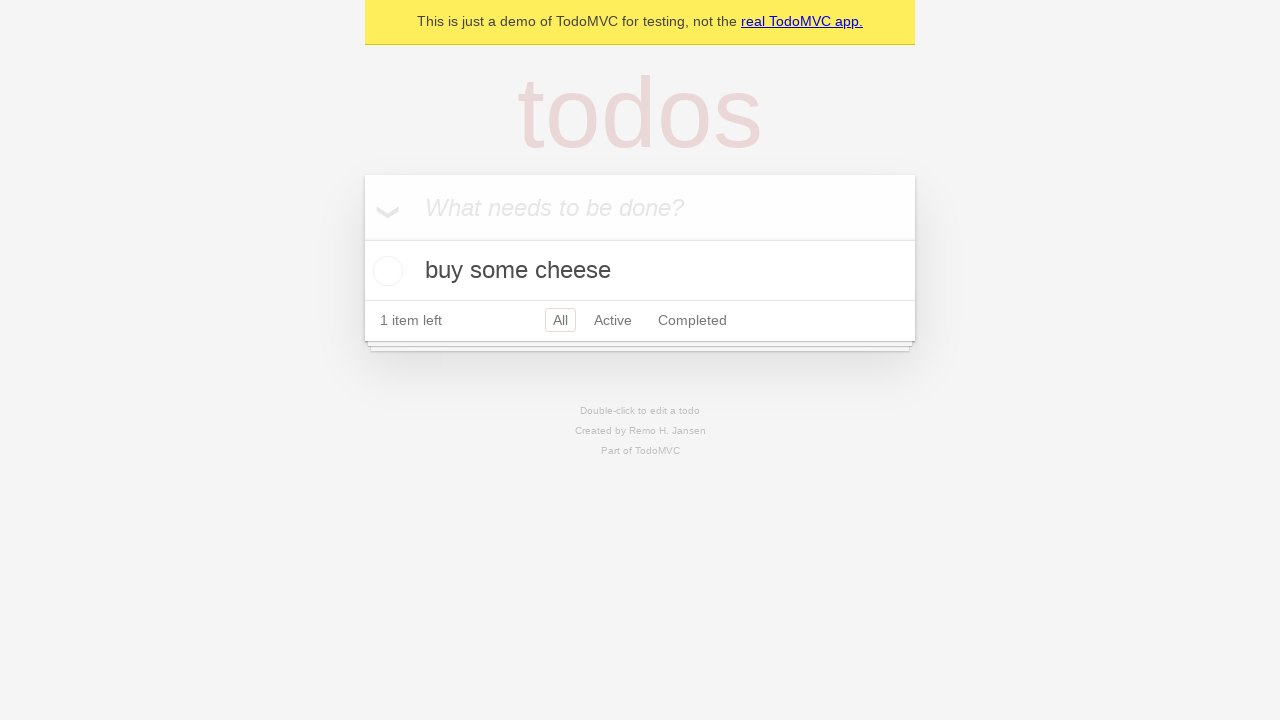

Filled new todo field with 'feed the cat' on .new-todo
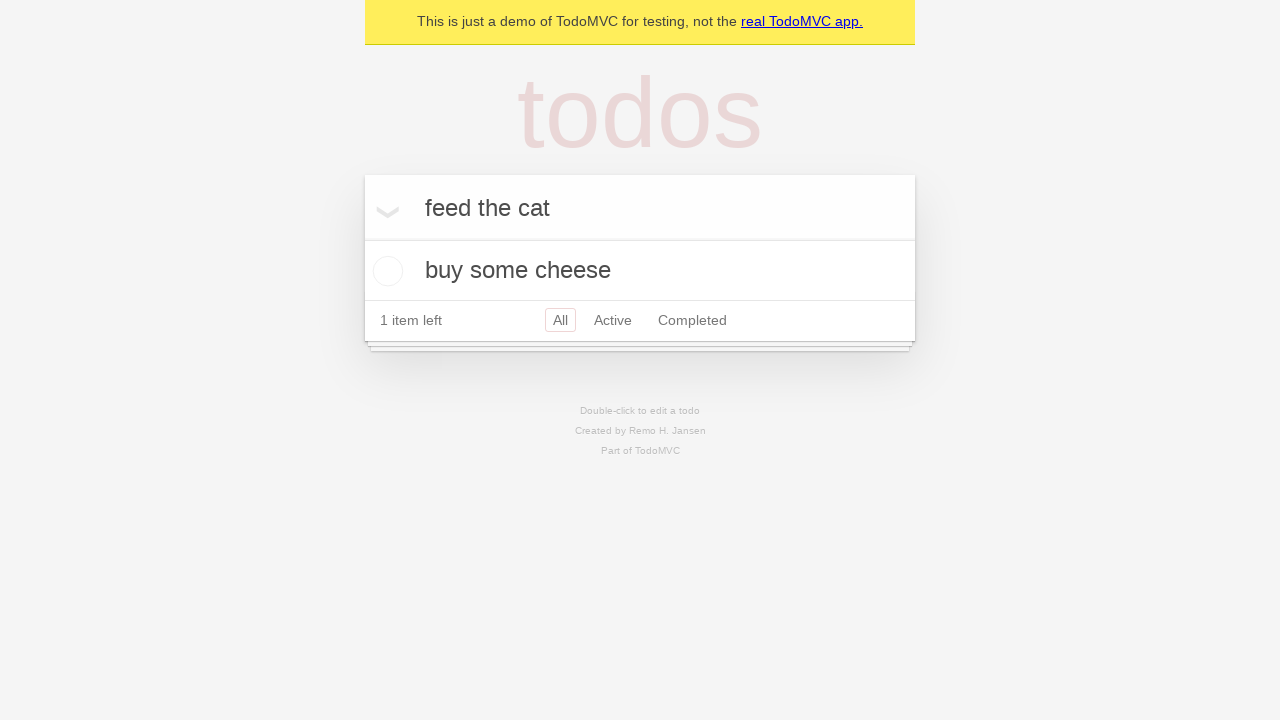

Pressed Enter to create second todo item on .new-todo
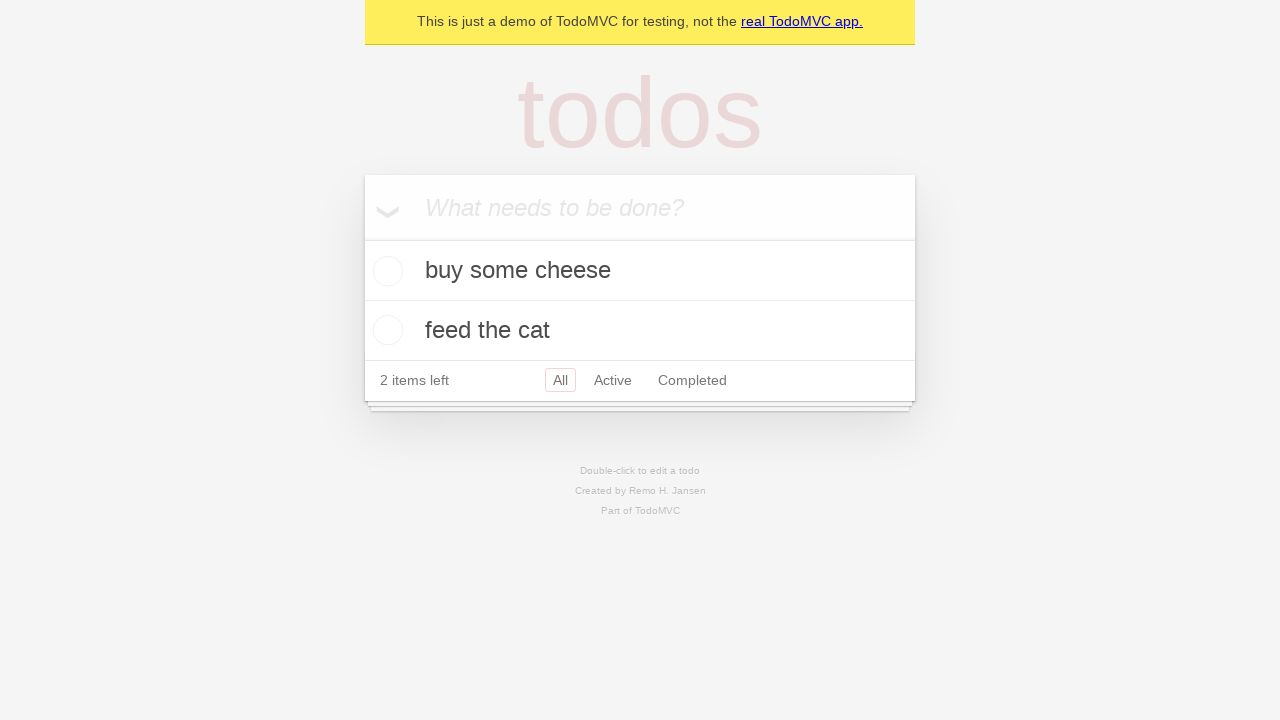

Located first todo item in list
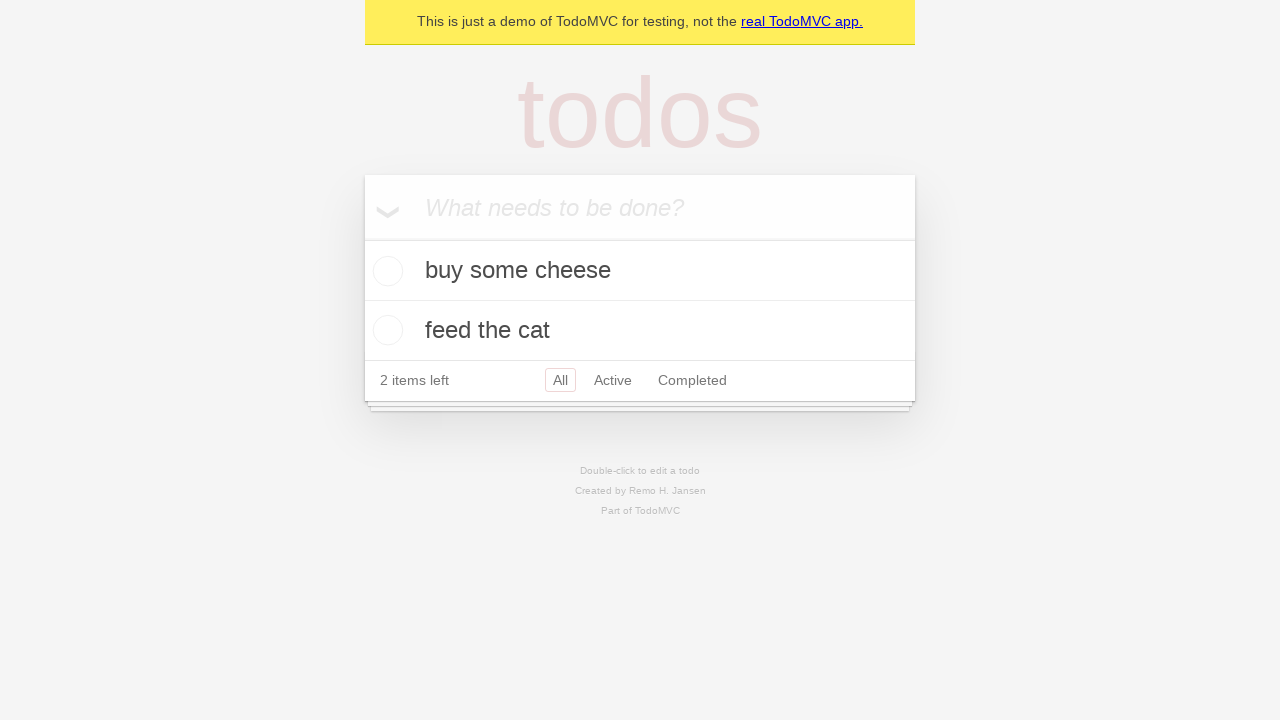

Checked first todo item as complete at (385, 271) on .todo-list li >> nth=0 >> .toggle
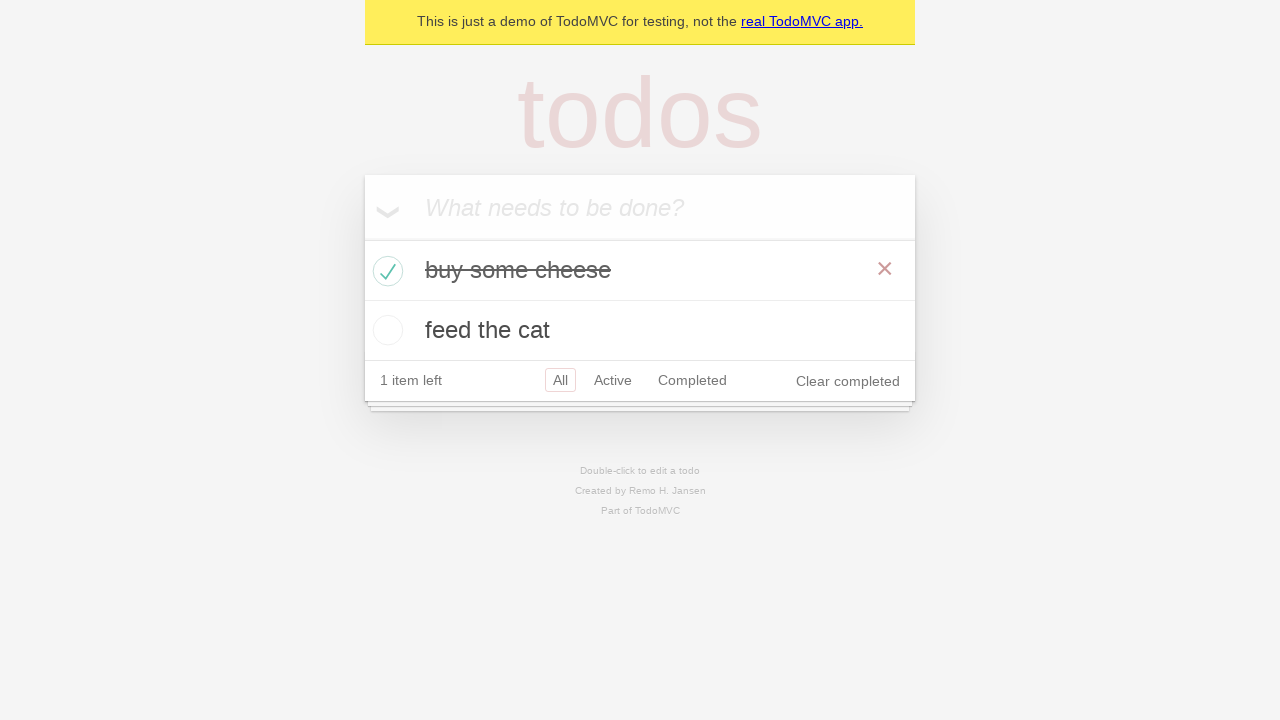

Unchecked first todo item to mark as incomplete at (385, 271) on .todo-list li >> nth=0 >> .toggle
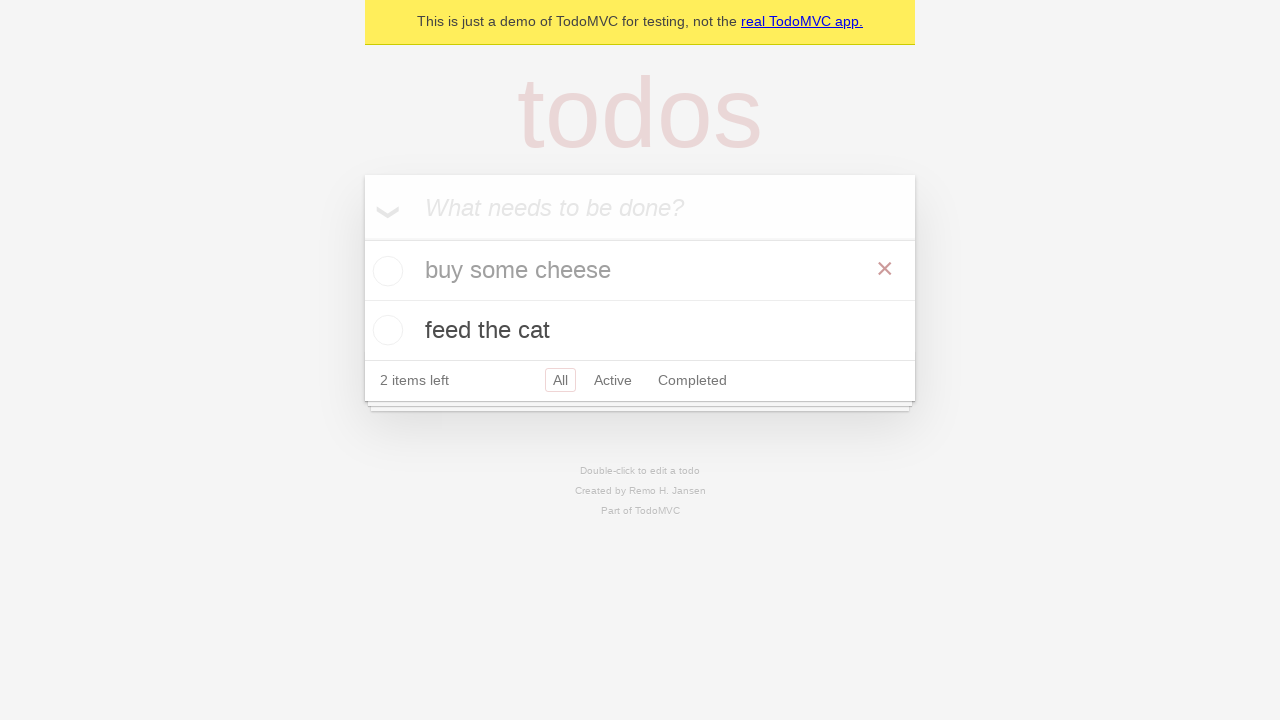

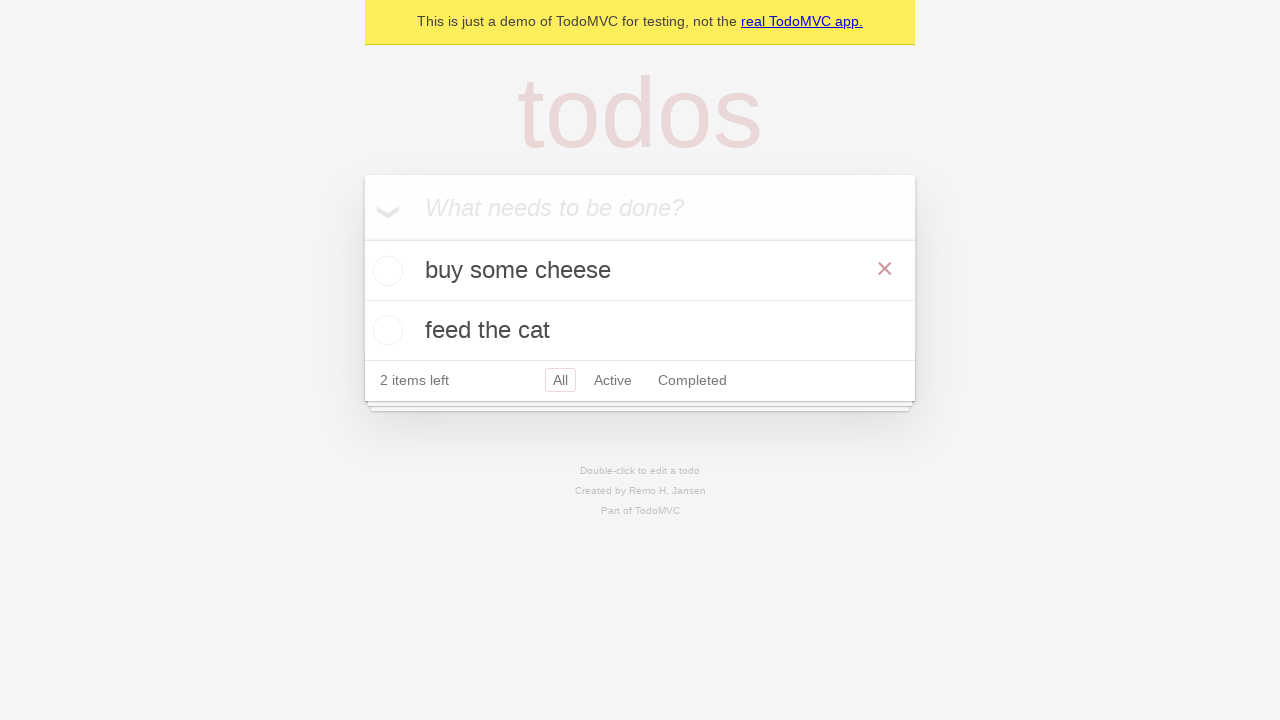